Tests window handling functionality by clicking a link that opens a new window, switching between windows, and verifying content in both windows

Starting URL: https://the-internet.herokuapp.com/

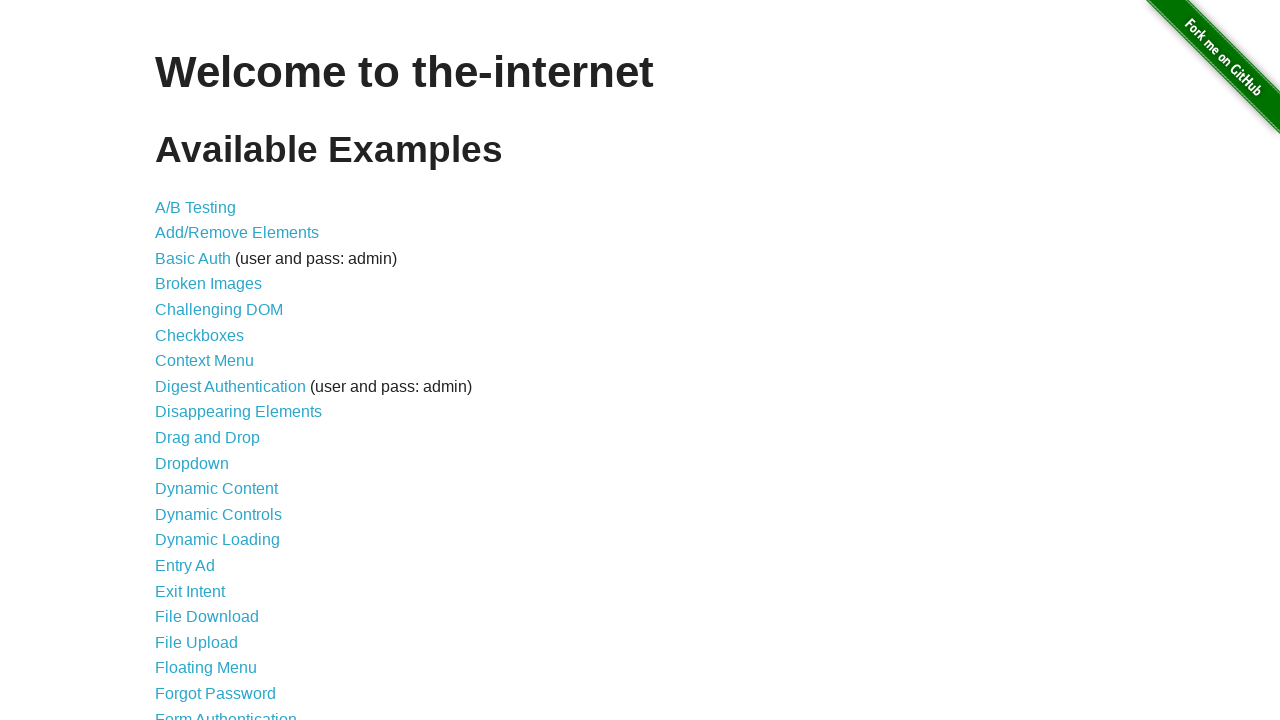

Clicked on Windows link to navigate to window handling test page at (218, 369) on a[href='/windows']
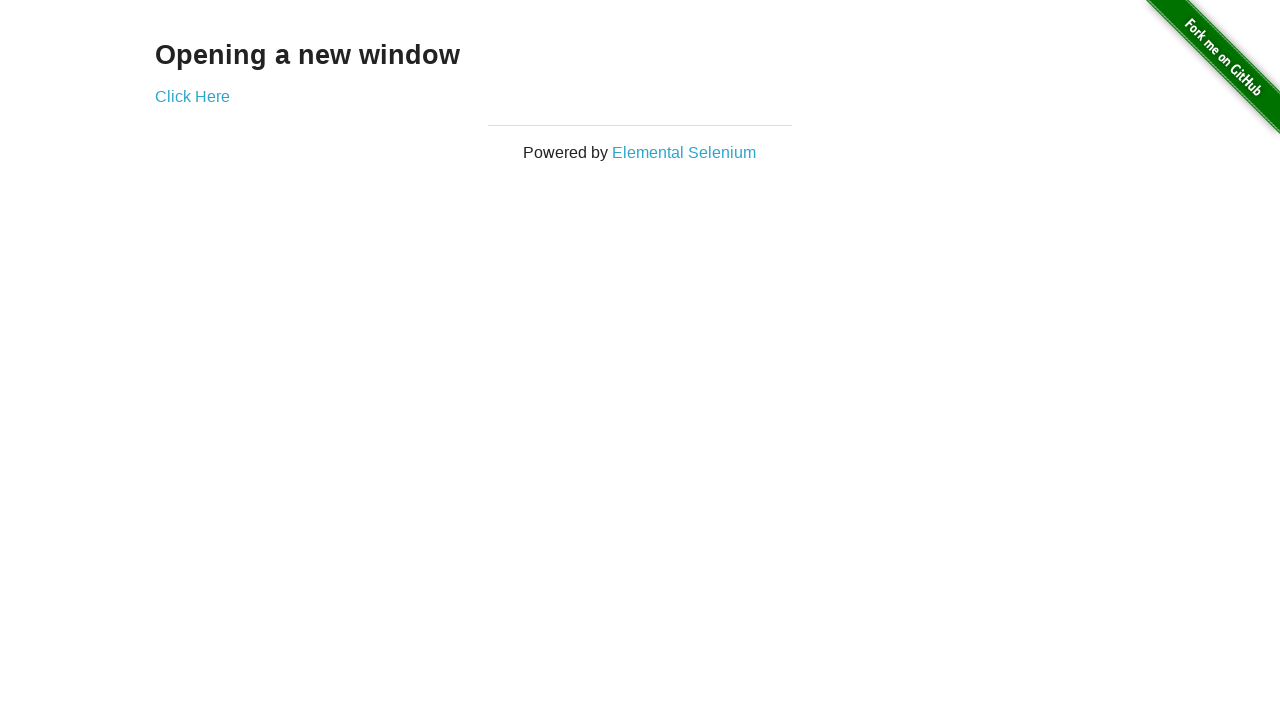

Clicked link that opens a new window at (192, 96) on a[href='/windows/new']
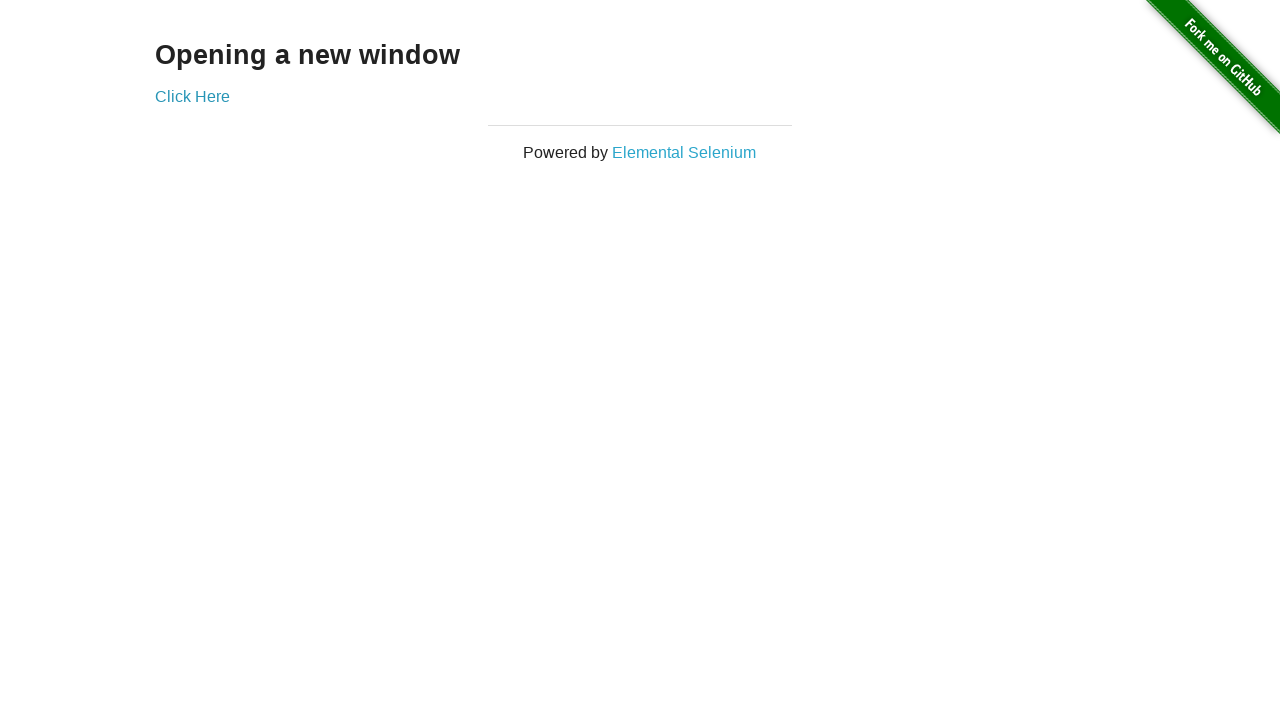

New window successfully opened and captured
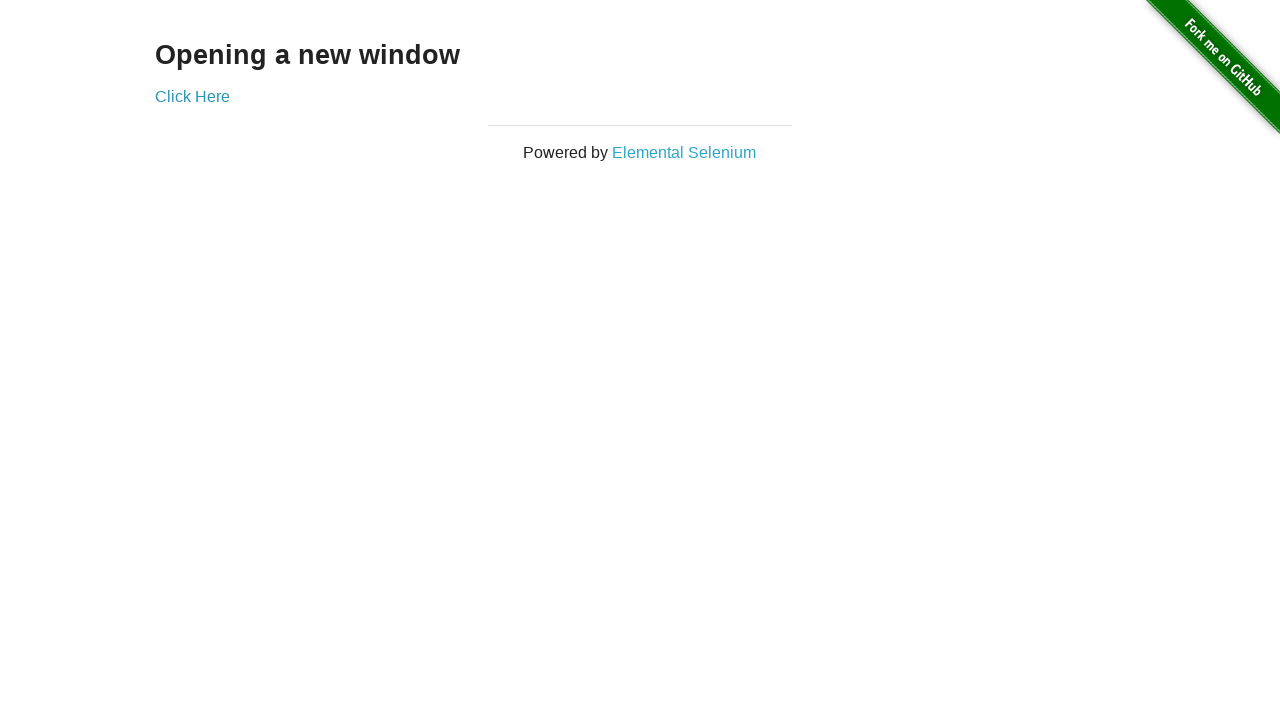

Retrieved text content from new window: '
  New Window
'
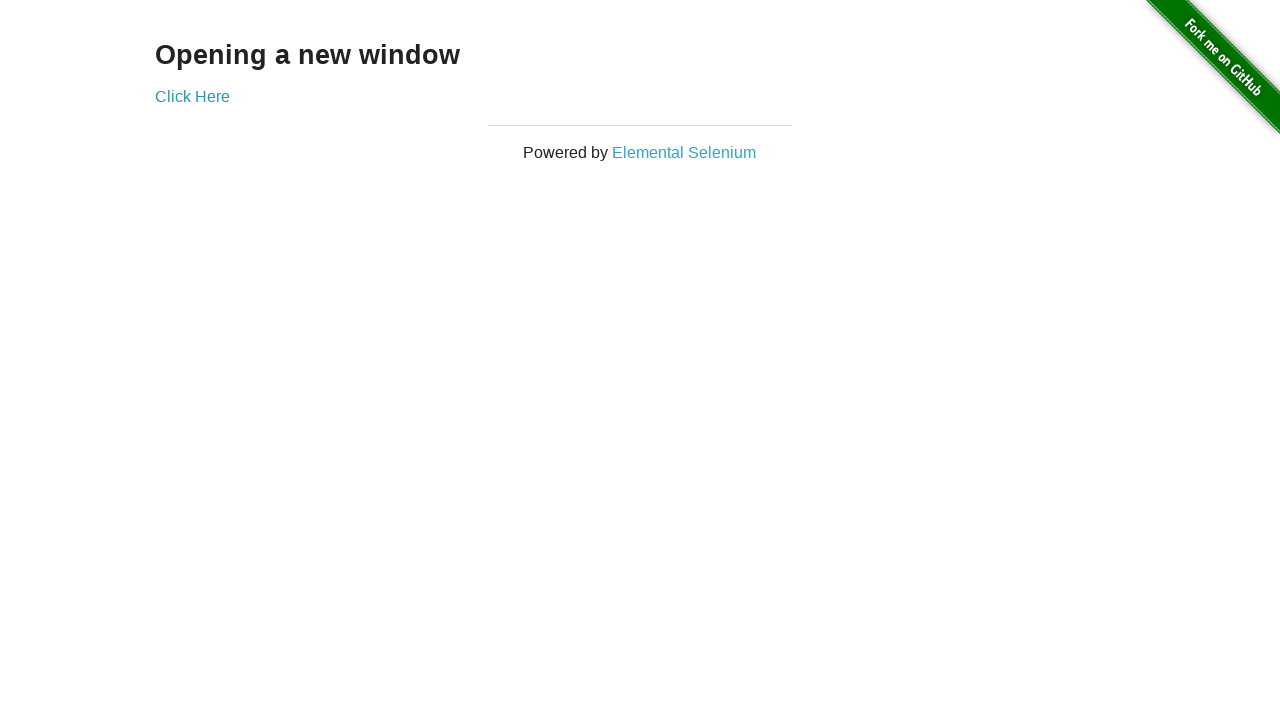

Retrieved text content from original window: 'Opening a new window'
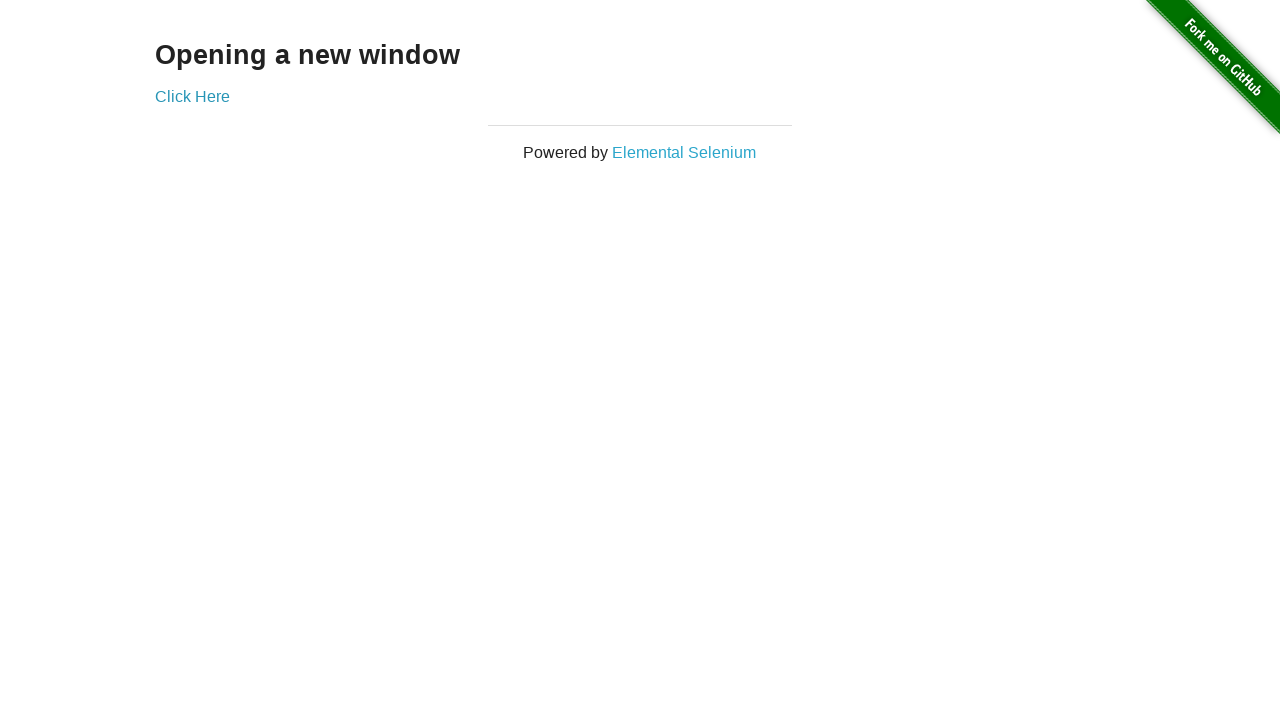

Closed the new window
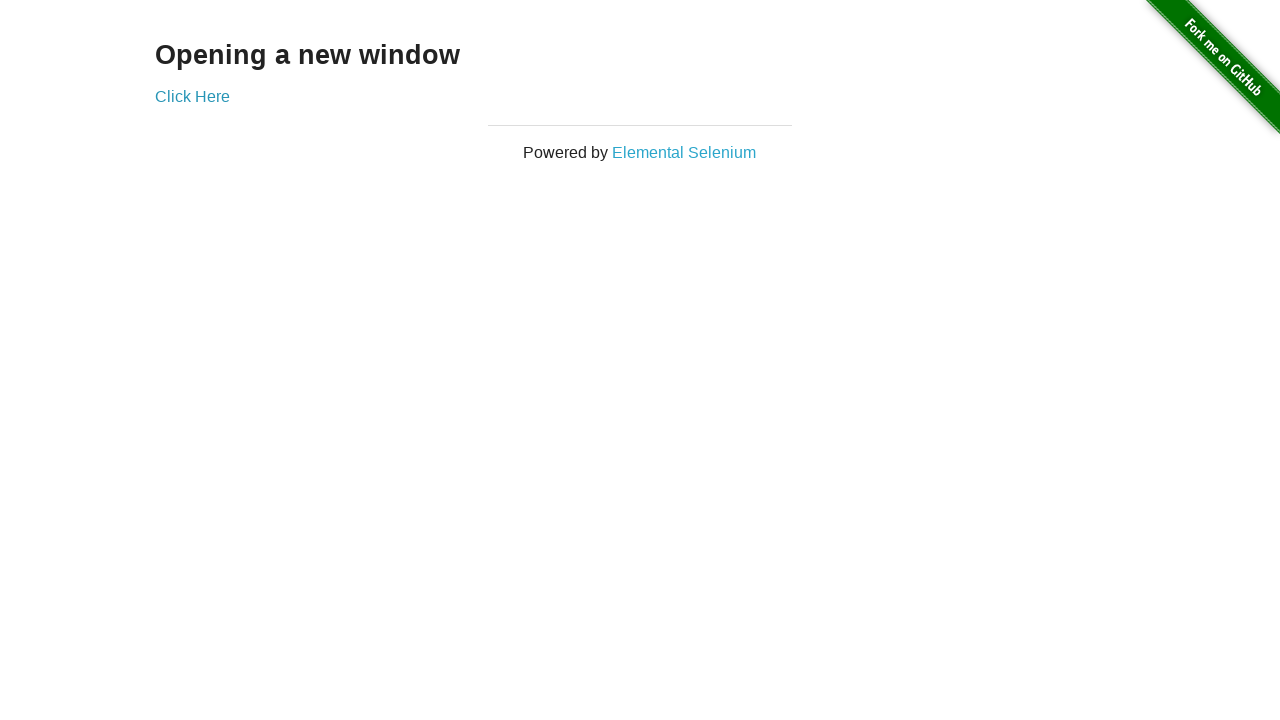

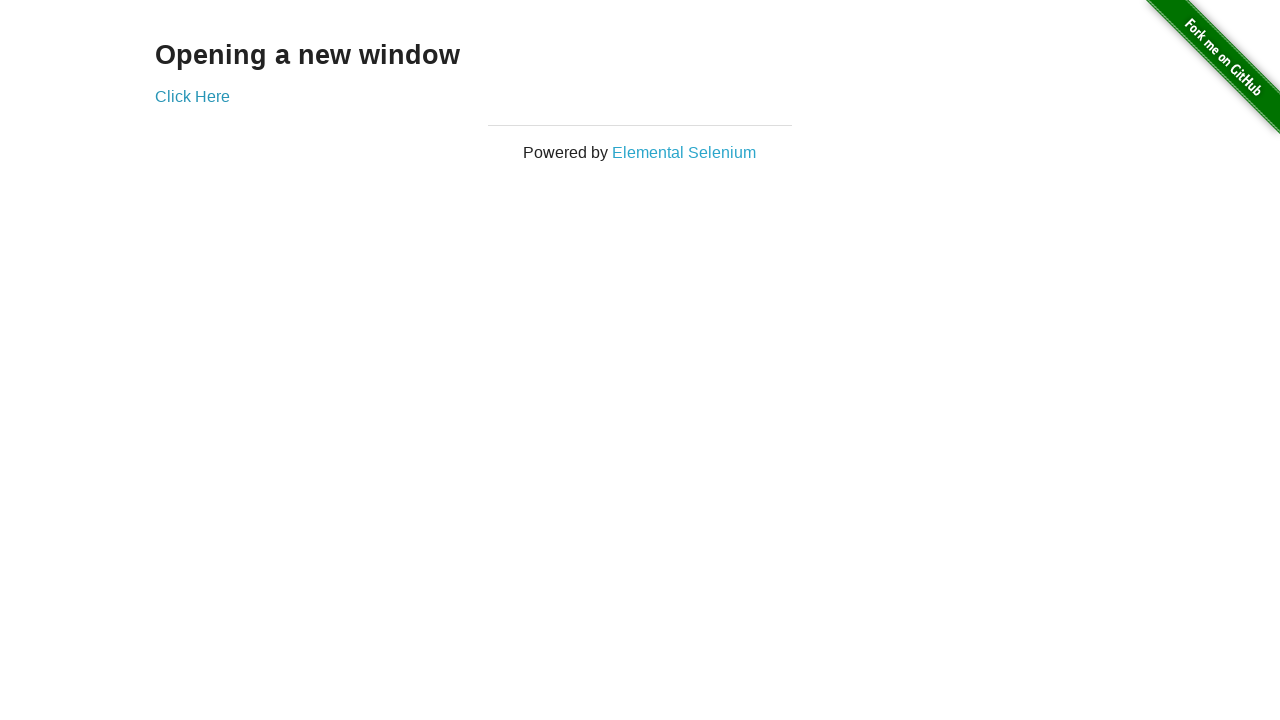